Tests JavaScript alert handling including accepting, dismissing, and entering text in prompt alerts.

Starting URL: https://demoqa.com/alerts

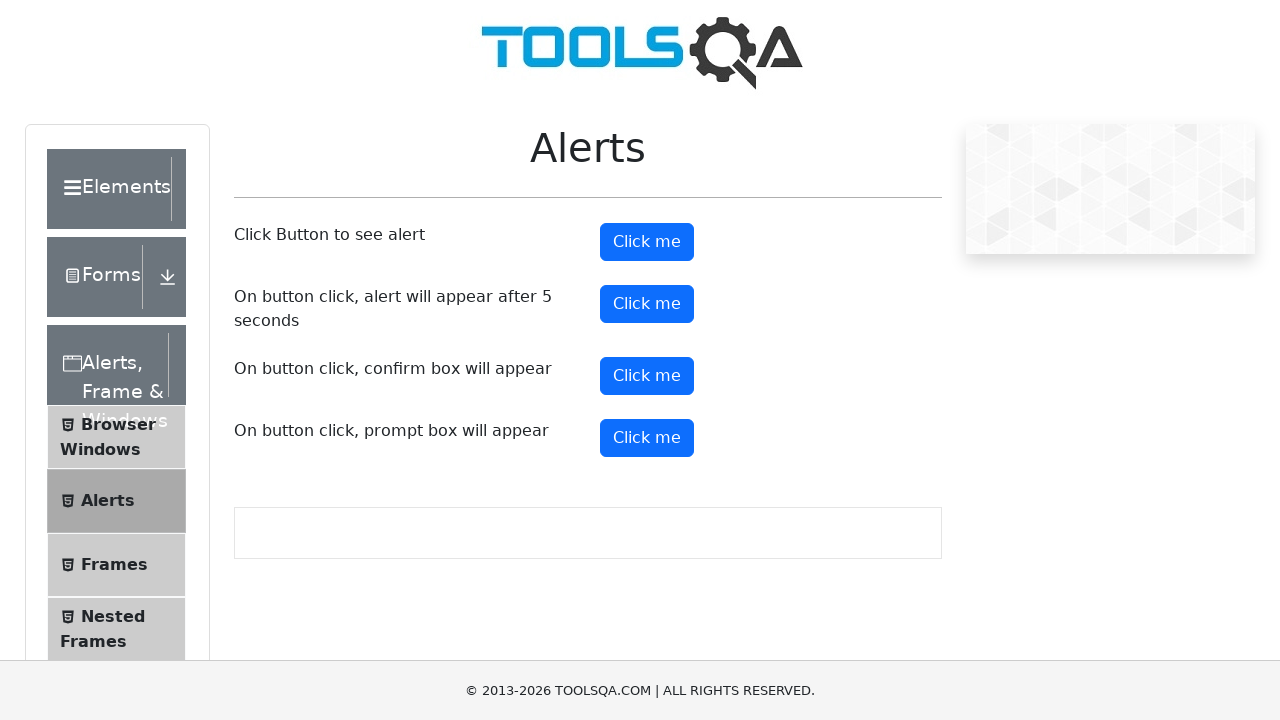

Clicked alert button and accepted JavaScript alert at (647, 242) on #alertButton
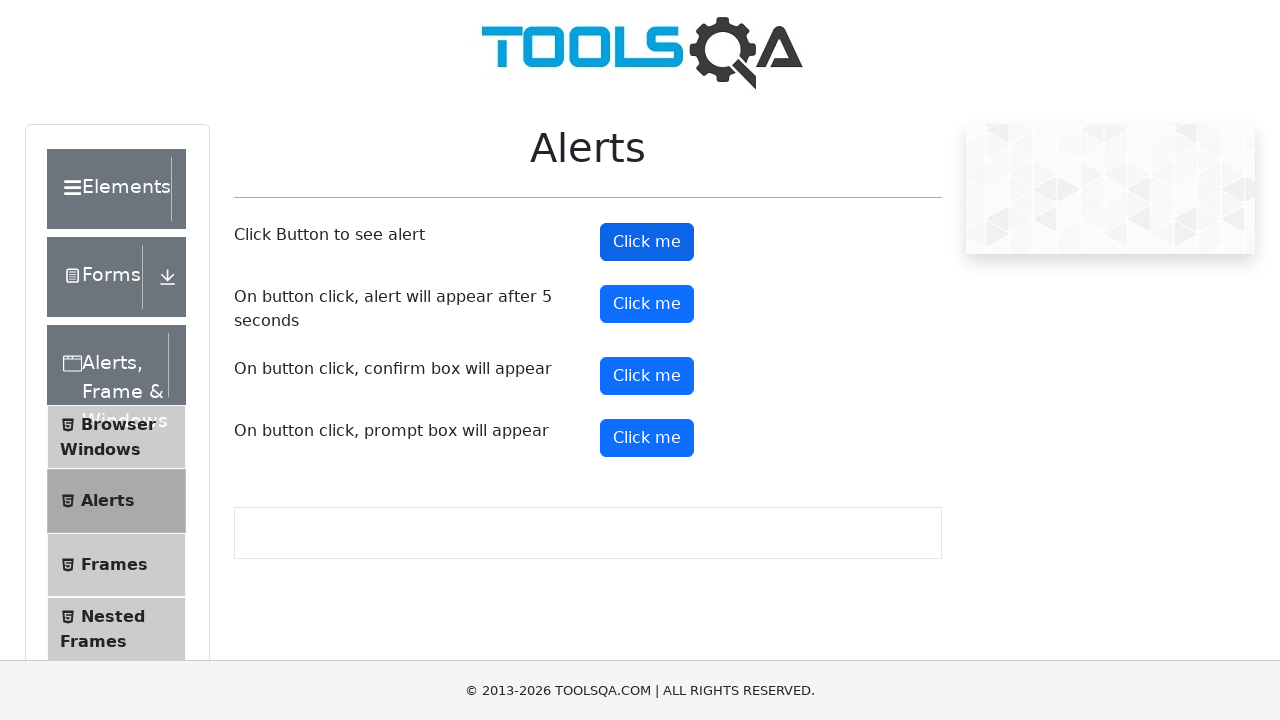

Waited 500ms between alerts
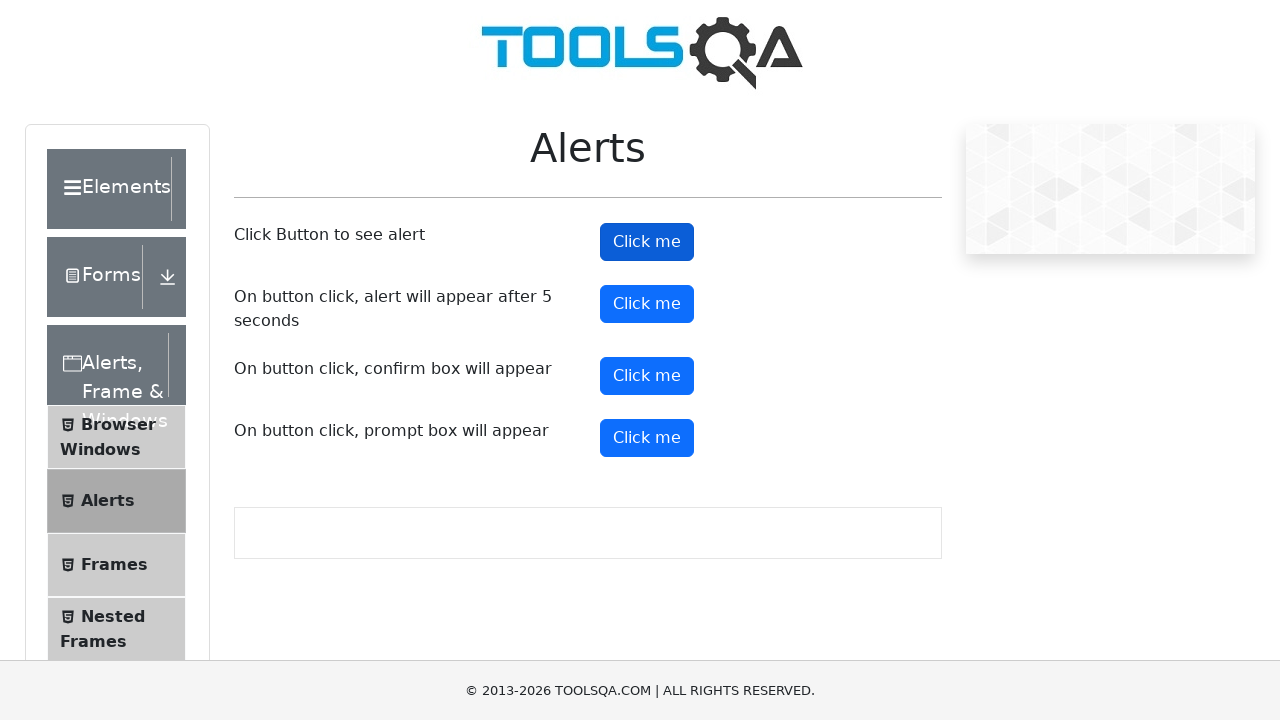

Clicked confirm button and dismissed confirmation alert at (647, 376) on #confirmButton
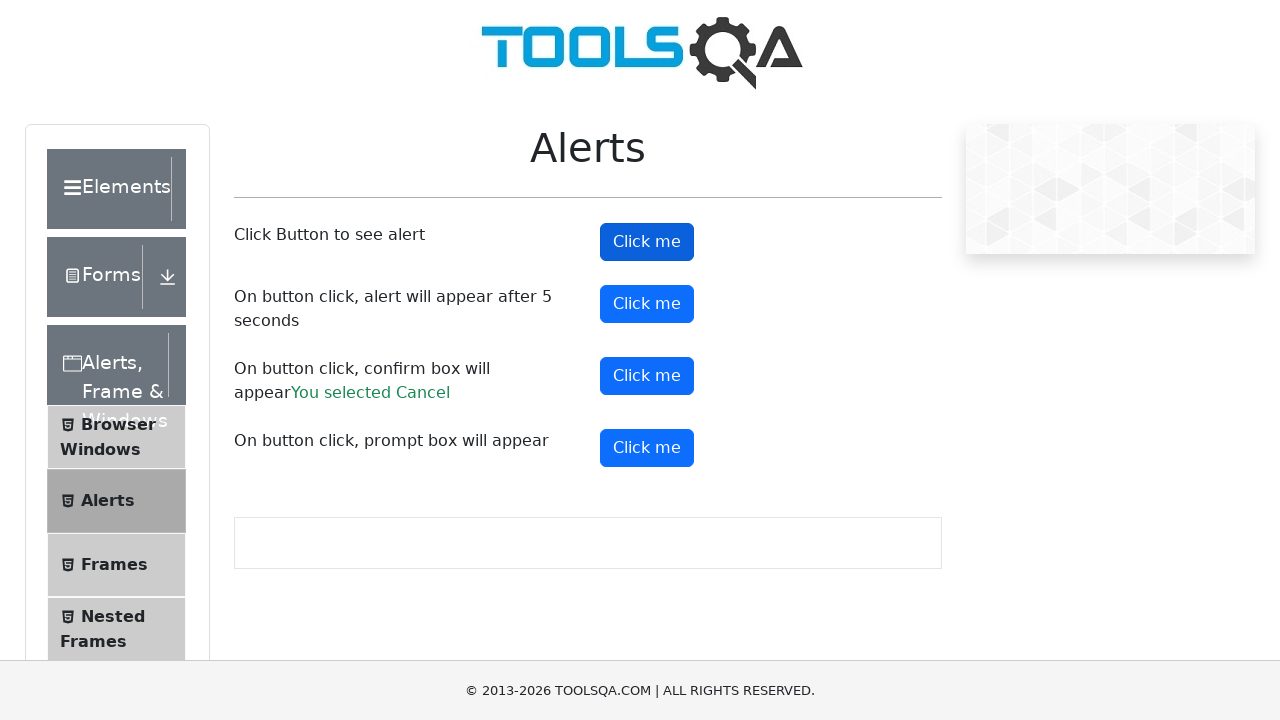

Waited 500ms between alerts
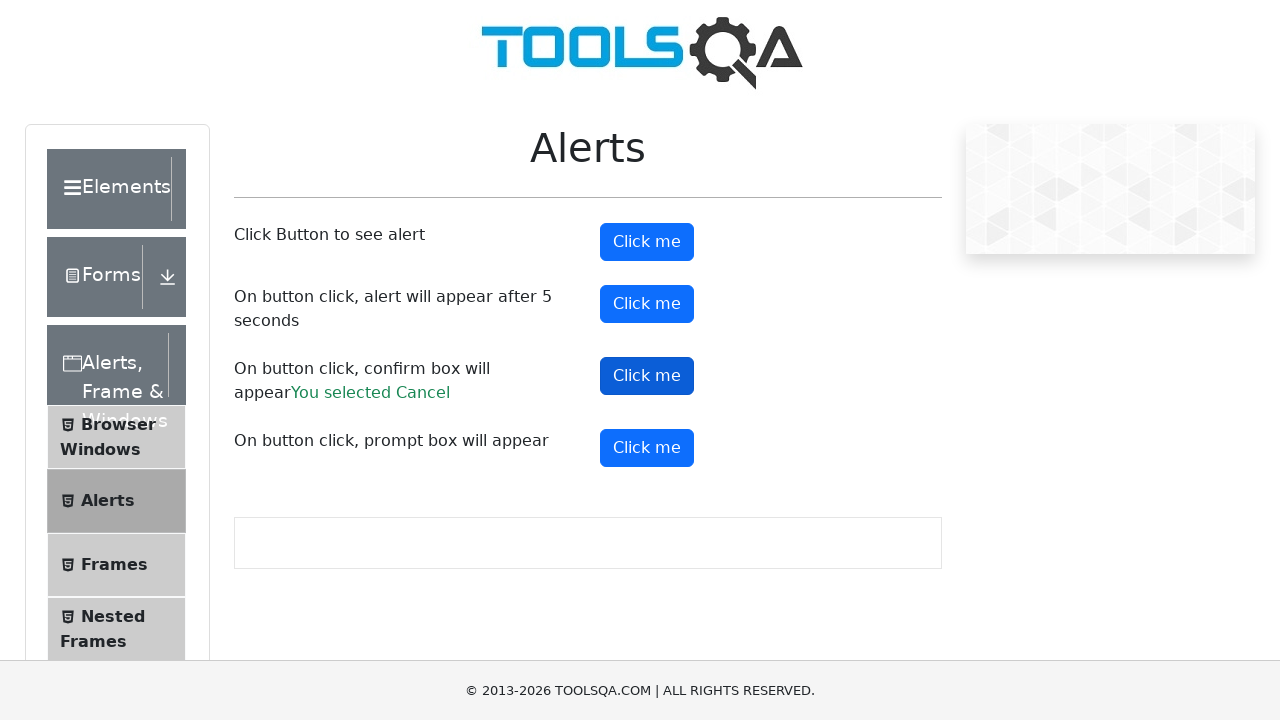

Clicked prompt button and entered 'Sarah' in prompt alert at (647, 448) on #promtButton
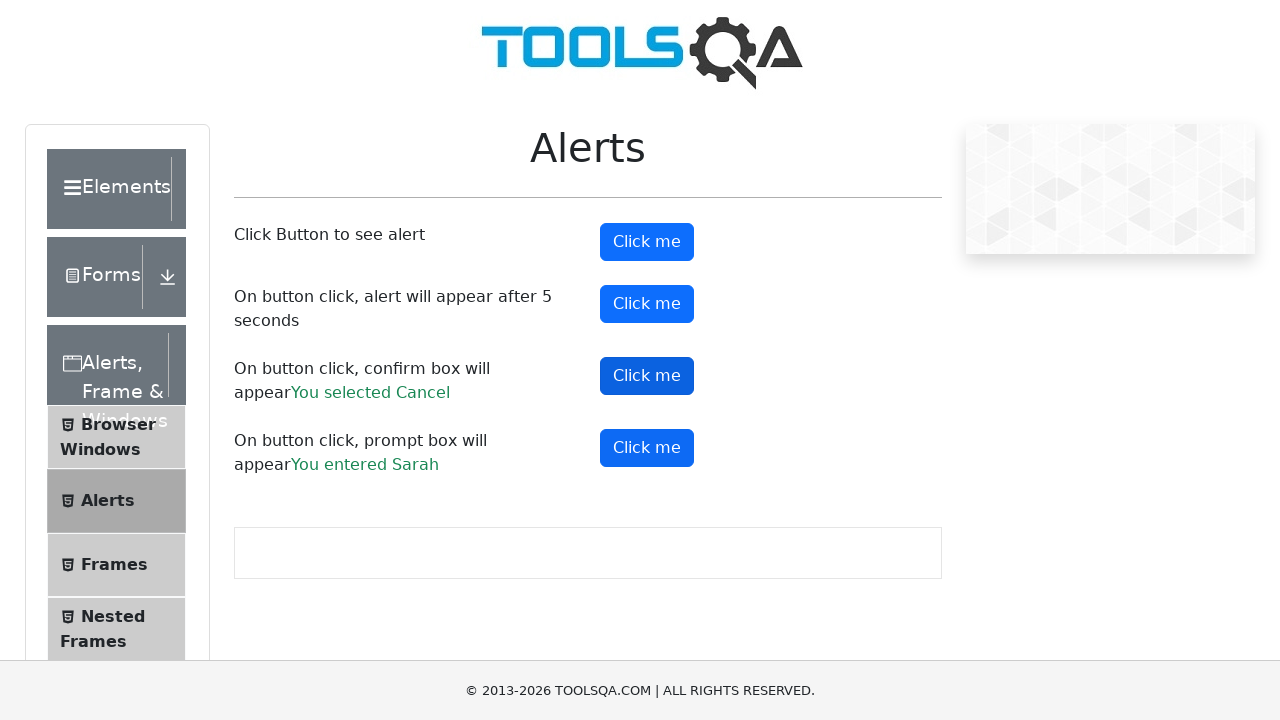

Prompt result element loaded and visible
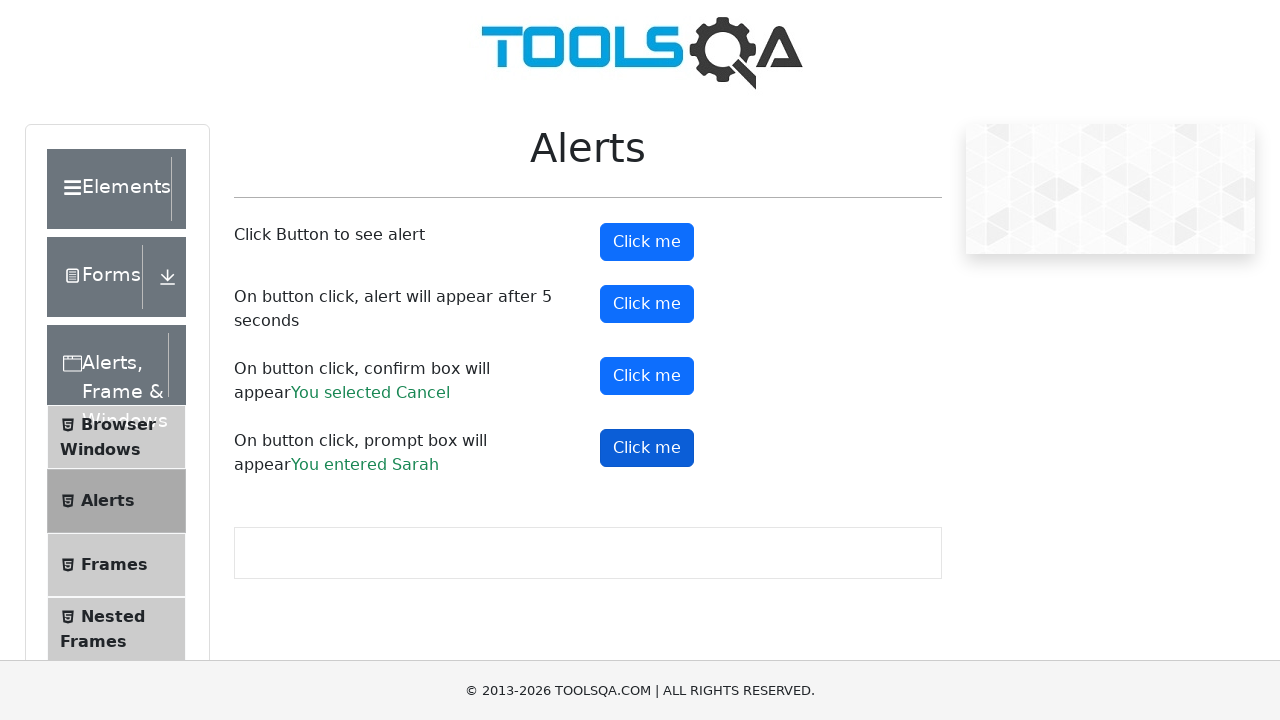

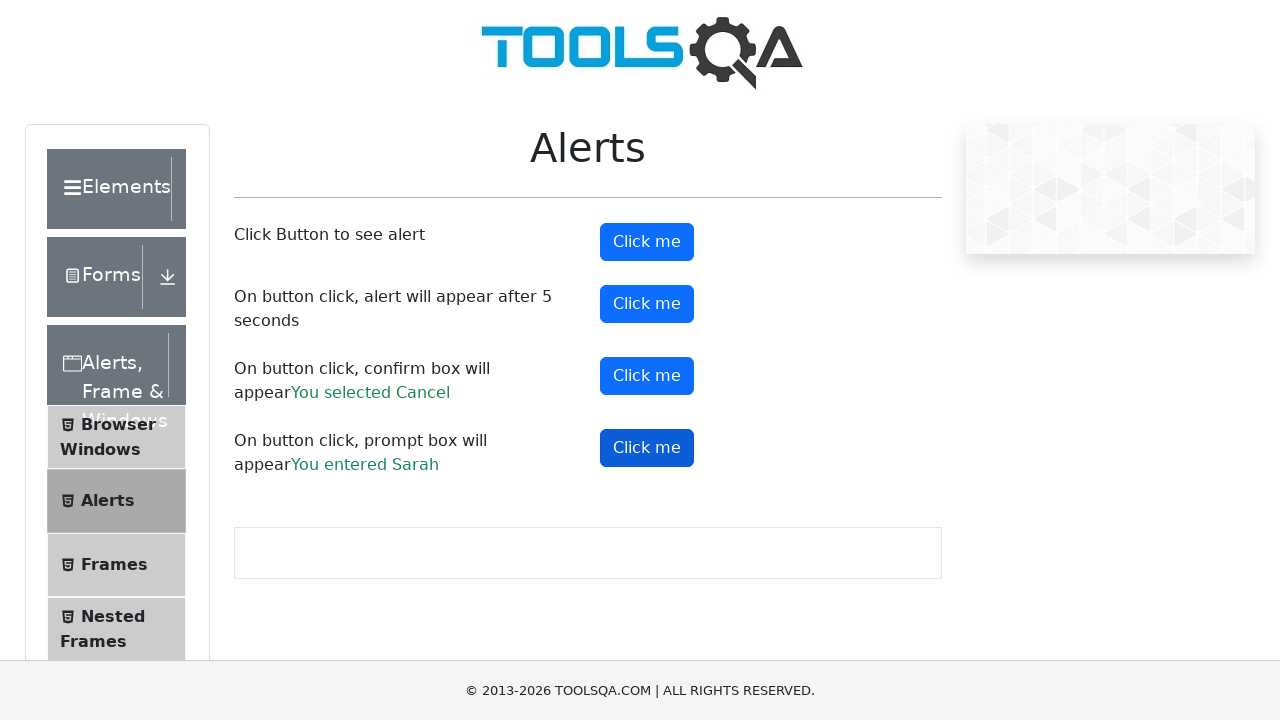